Tests explicit wait functionality by waiting for a button to become clickable before interacting with it

Starting URL: http://suninjuly.github.io/wait2.html

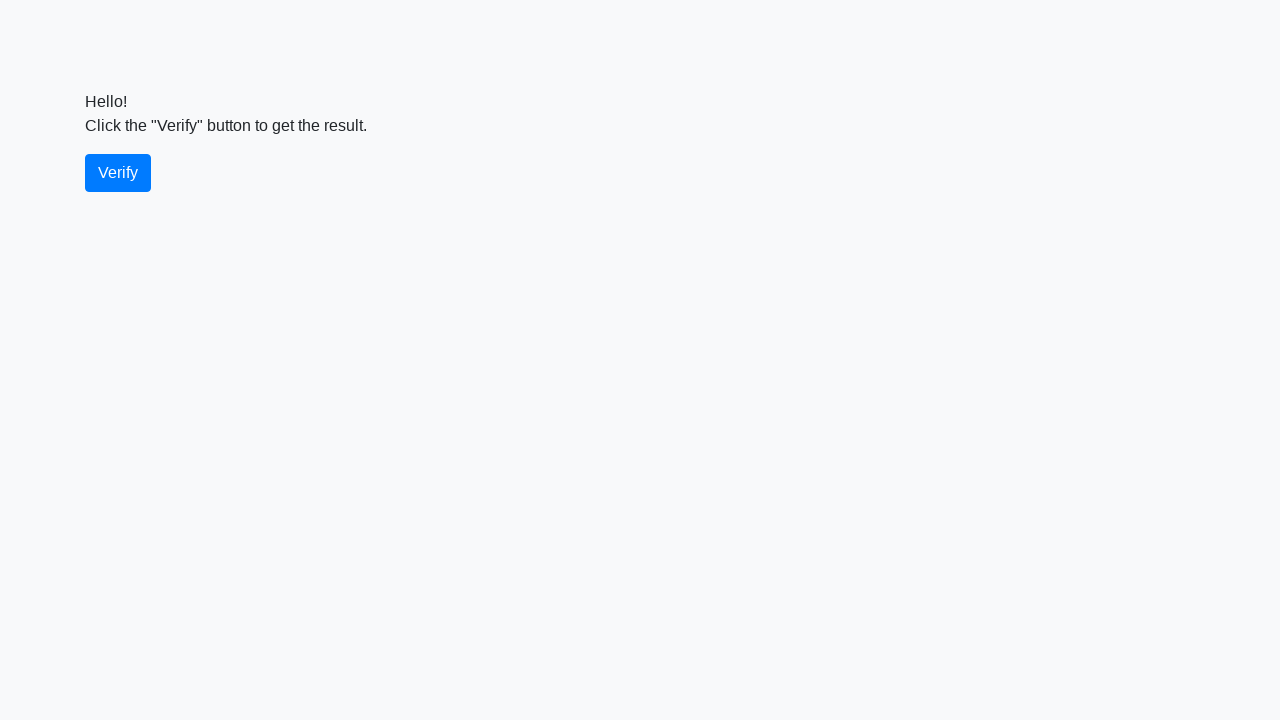

Waited for verify button to become visible
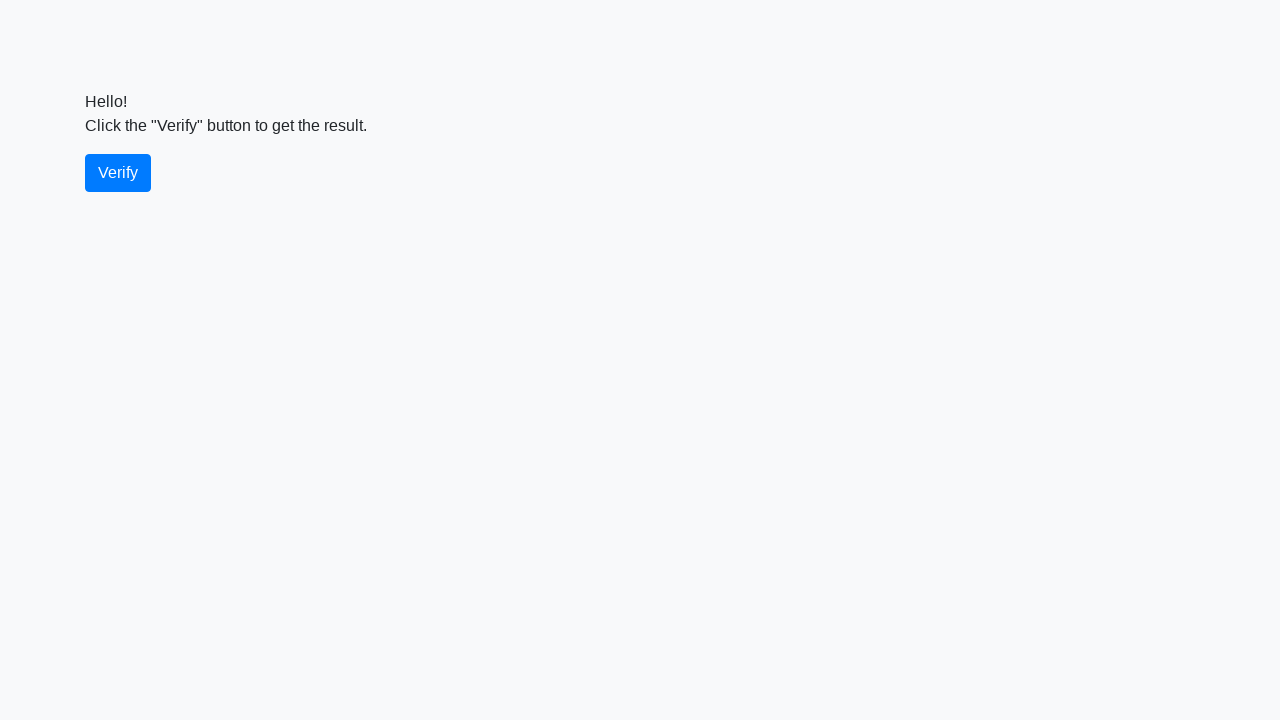

Clicked the verify button at (118, 173) on #verify
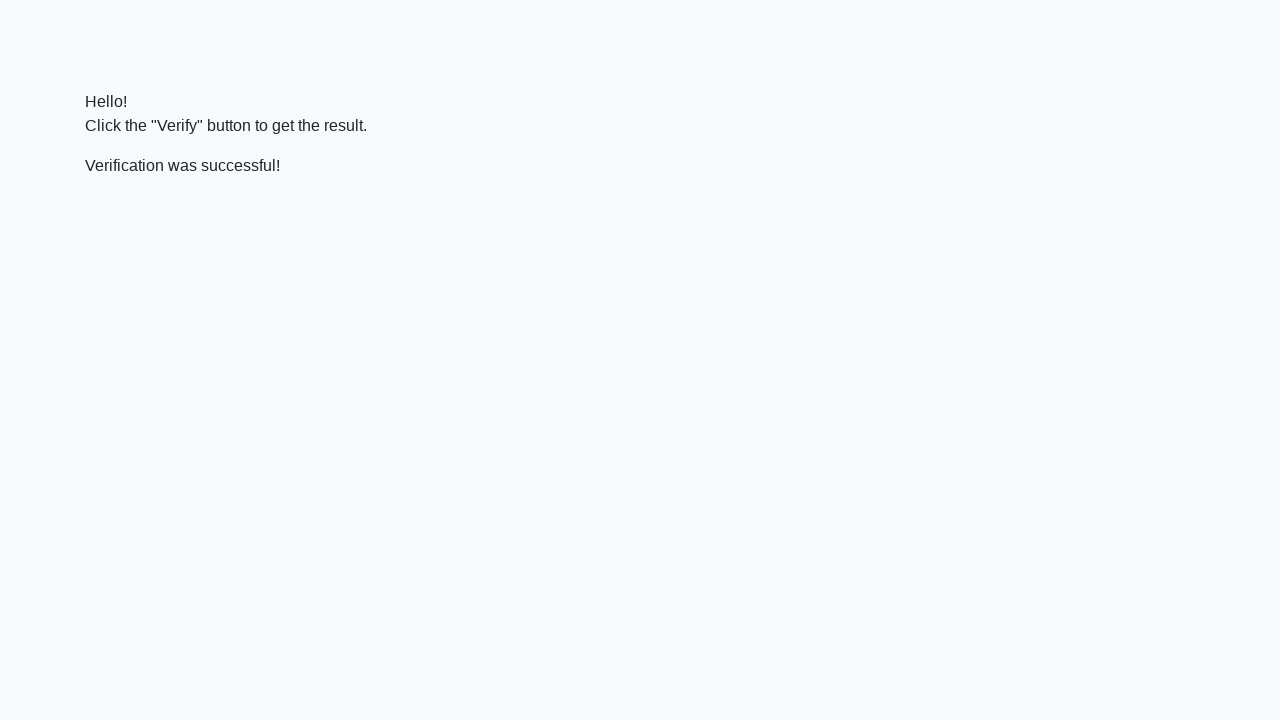

Waited for success message to become visible
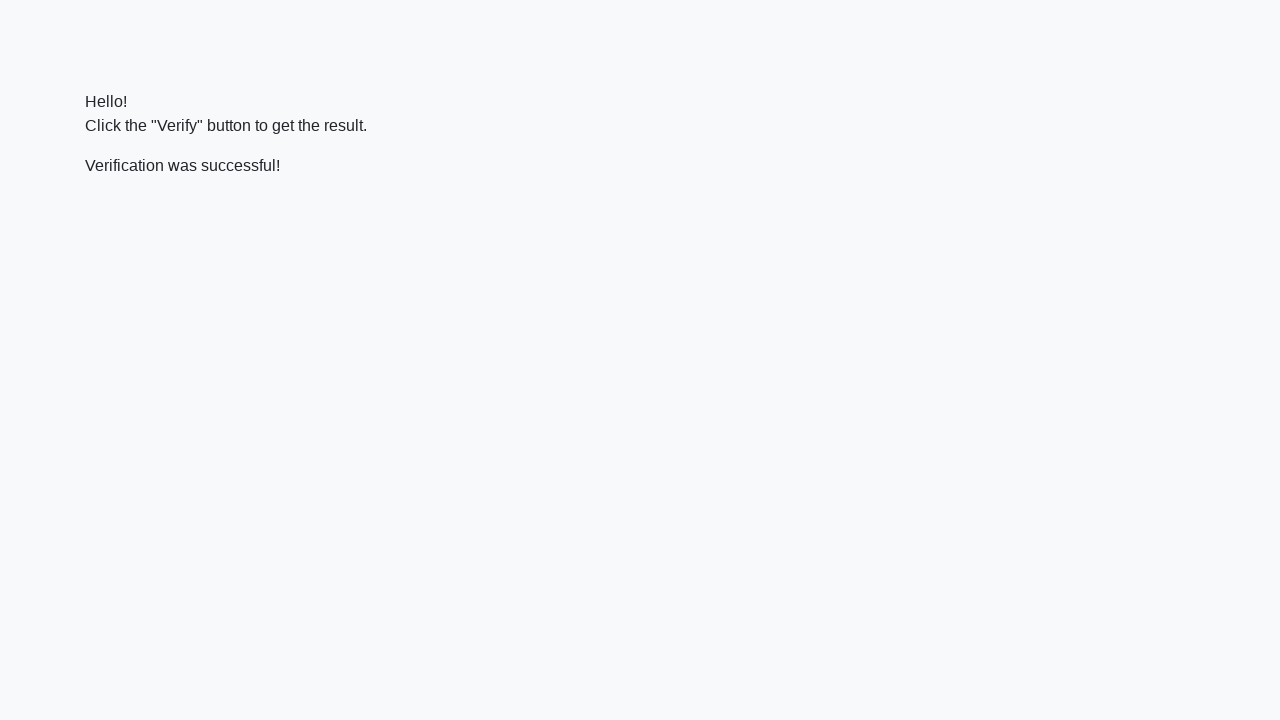

Verified that success message contains 'successful'
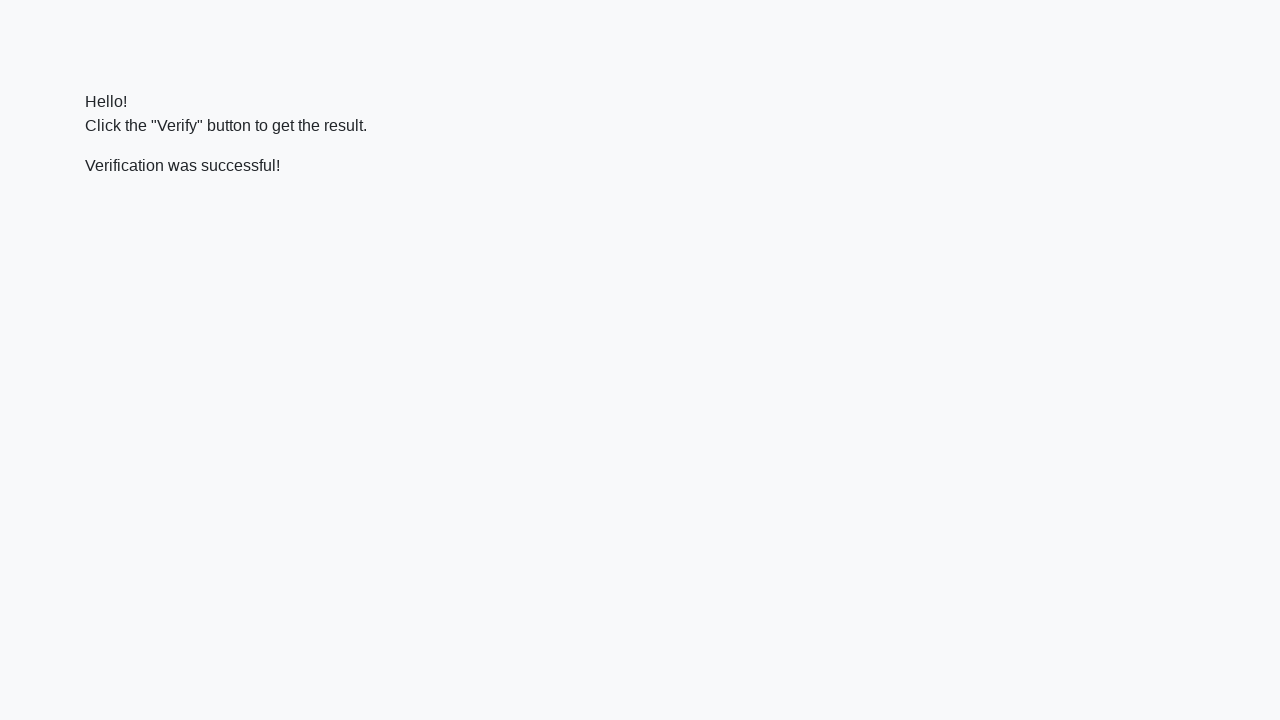

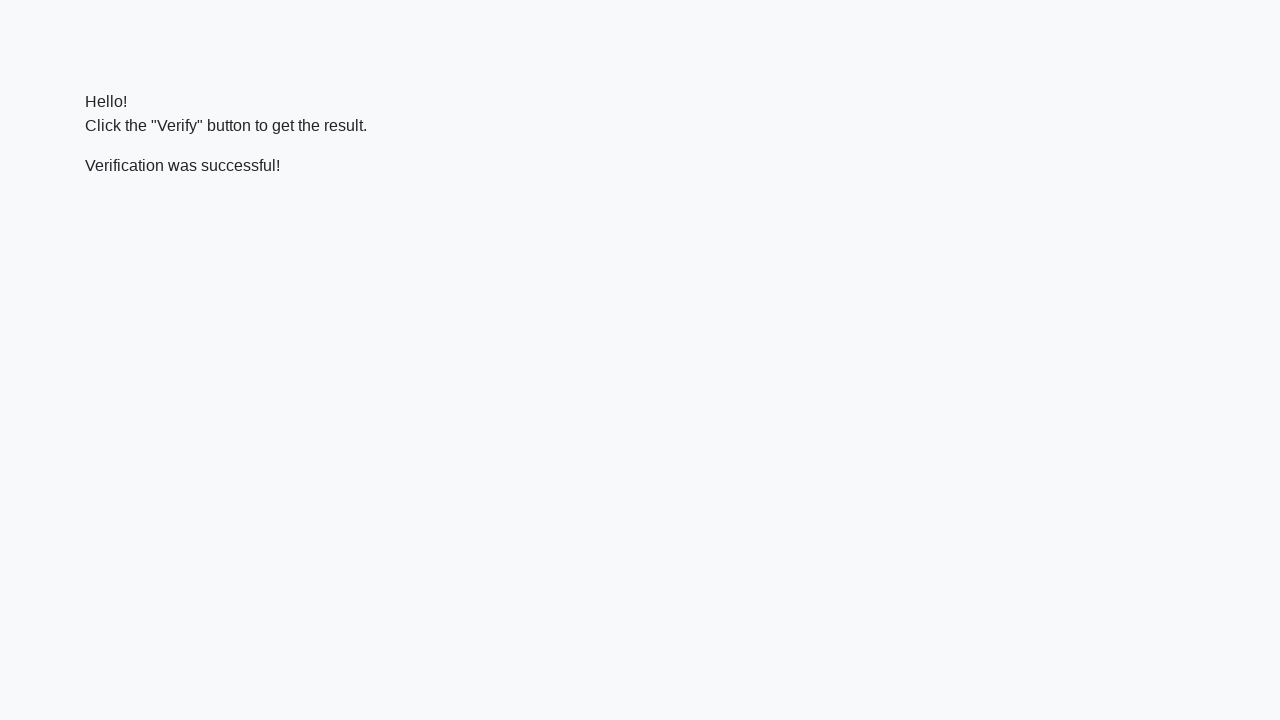